Navigates to the Rahul Shetty Academy automation practice page and validates that the page title contains "Practice Page"

Starting URL: https://rahulshettyacademy.com/AutomationPractice/

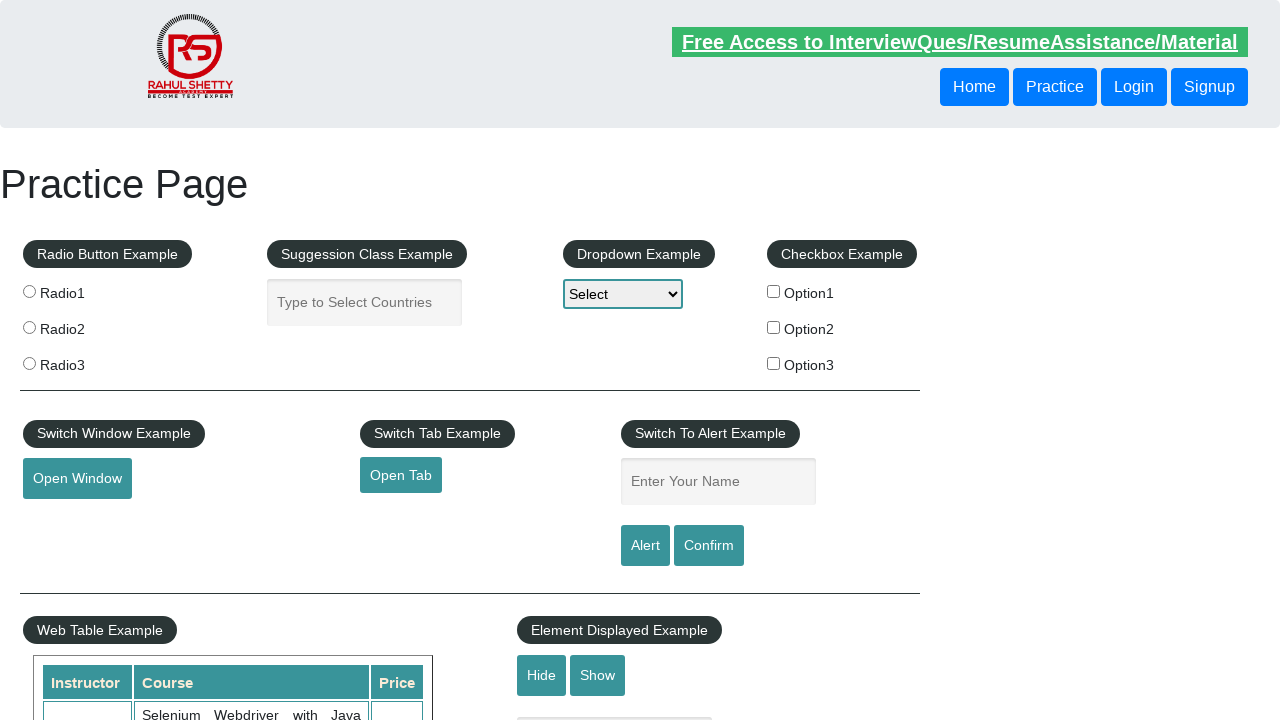

Navigated to Rahul Shetty Academy automation practice page
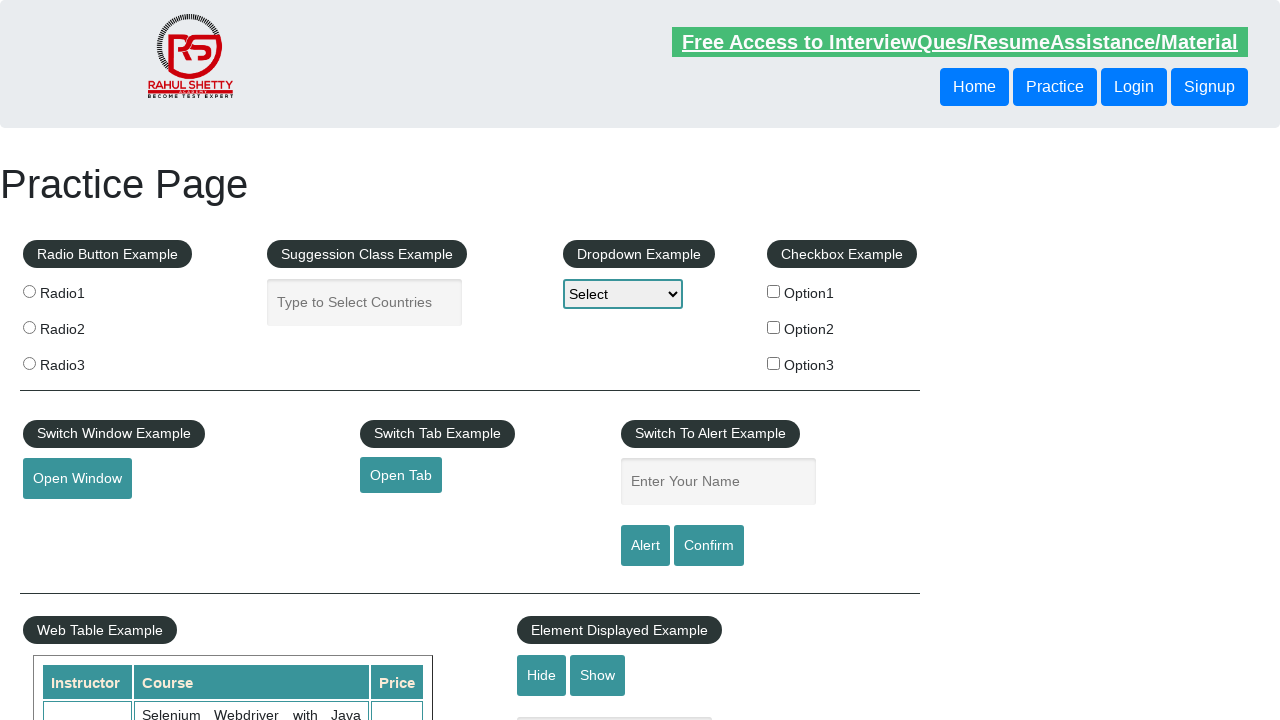

Validated that page title contains 'Practice Page'
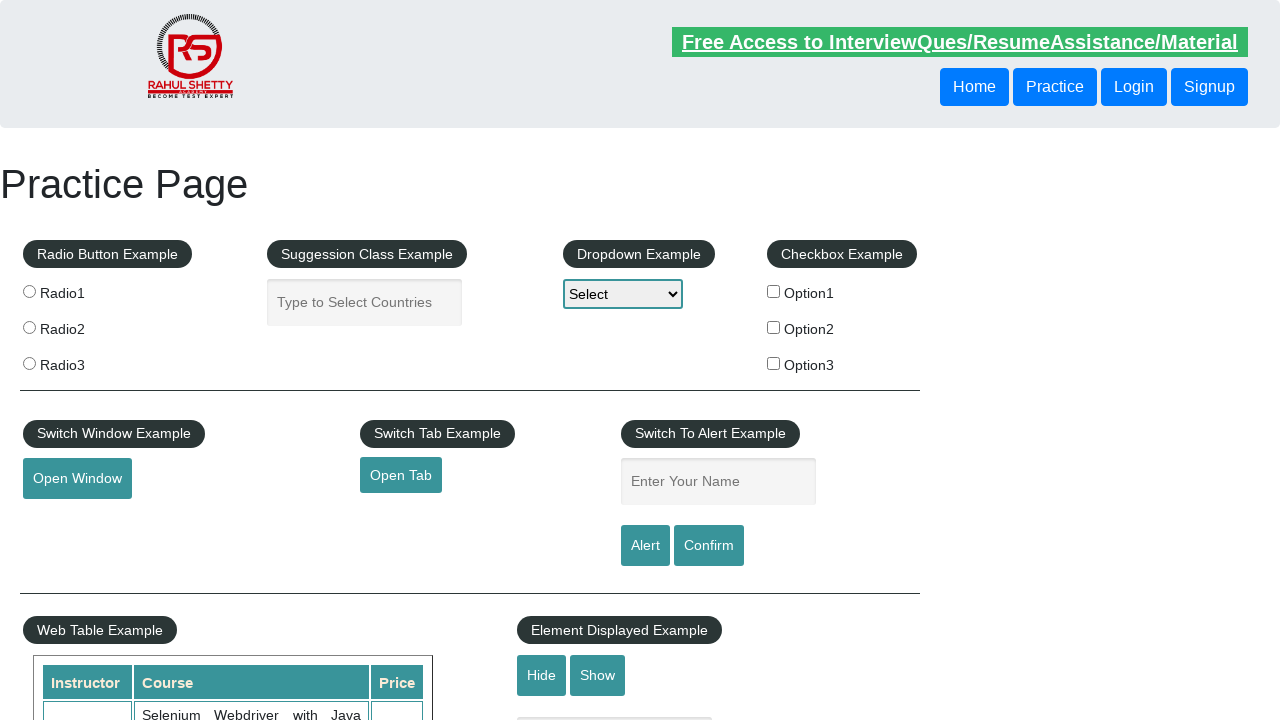

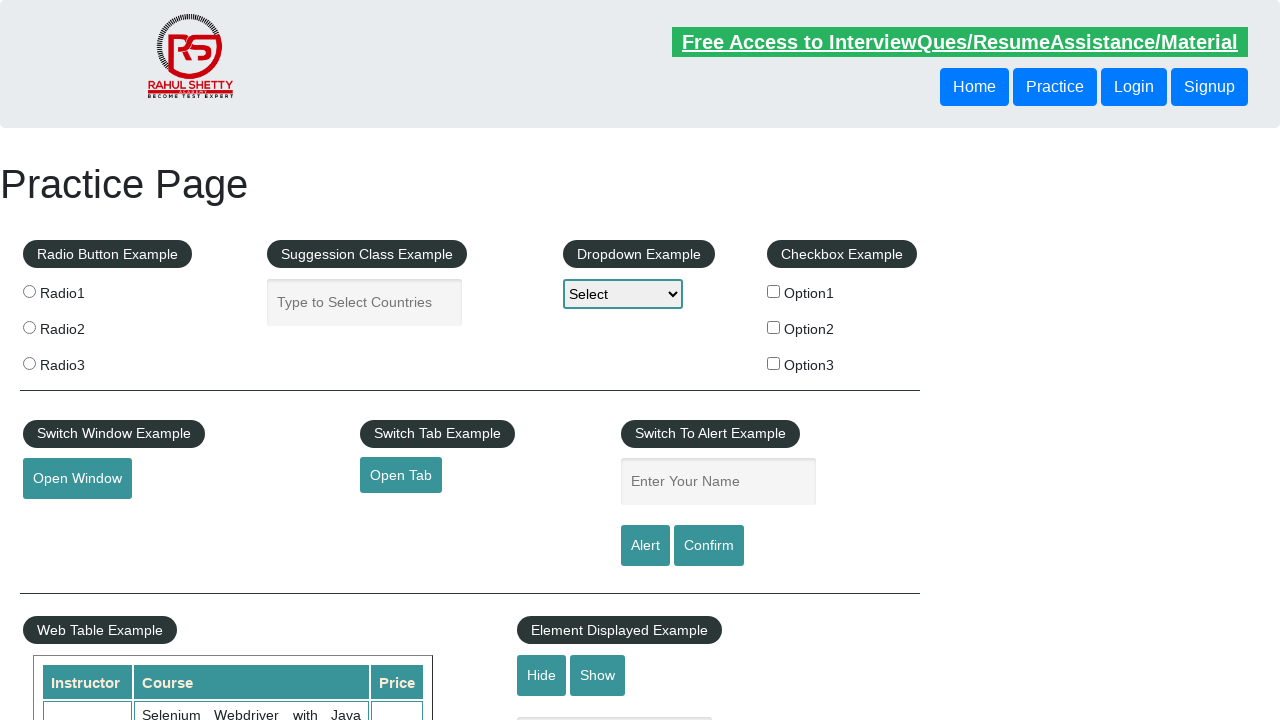